Tests shopping cart functionality by navigating to the shop, adding multiple products with different quantities (2 of product-2, 5 of product-4, 3 of product-7), then viewing the cart to verify items were added.

Starting URL: http://jupiter.cloud.planittesting.com

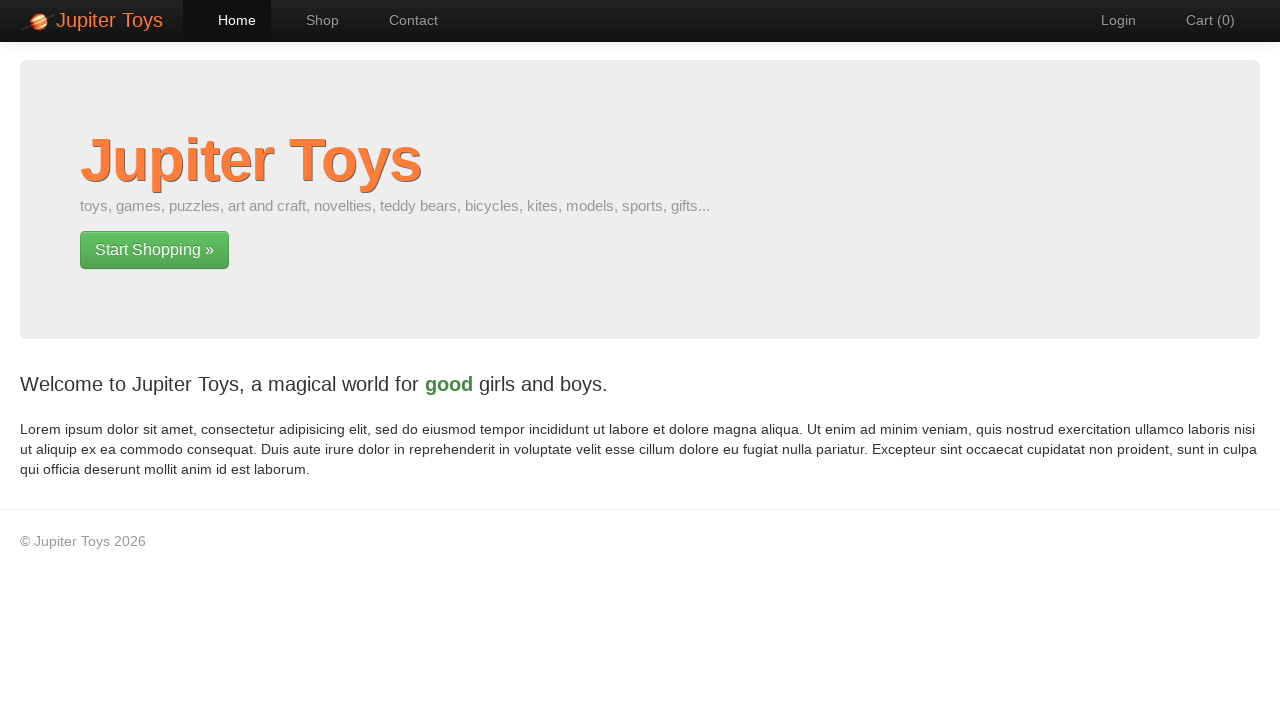

Waited for navigation element to load
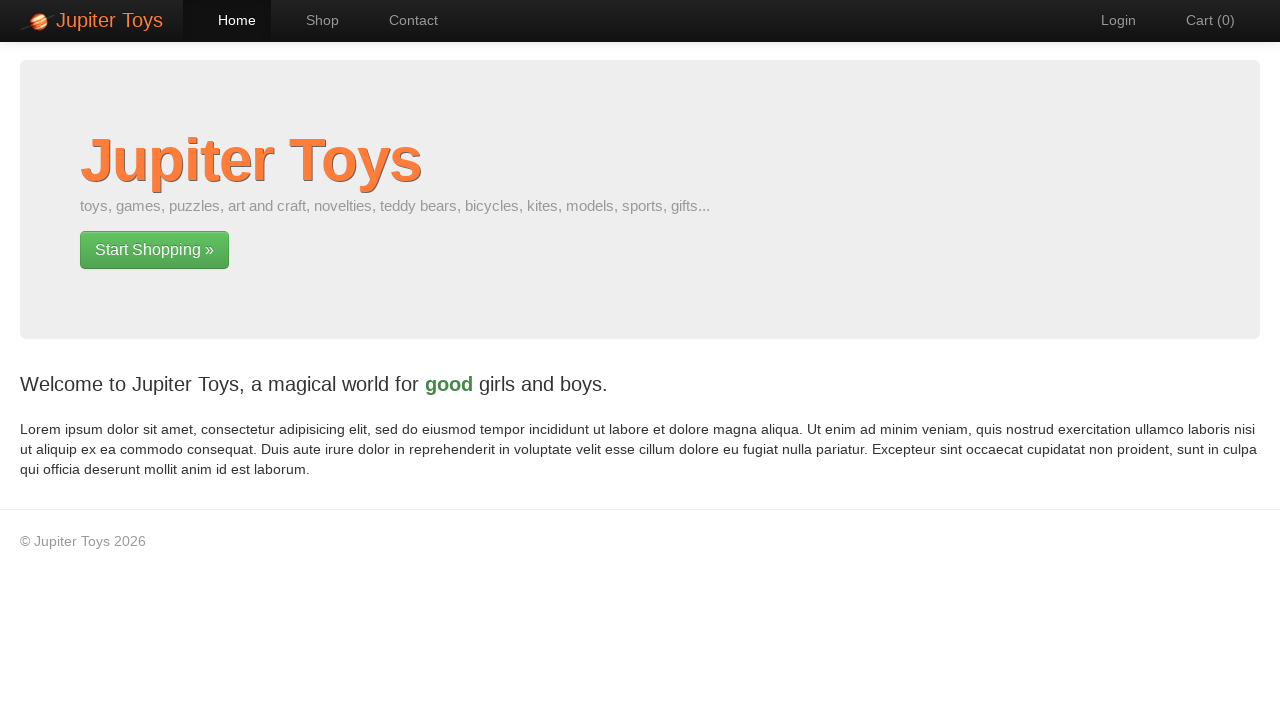

Clicked Shop link to navigate to shop at (312, 20) on #nav-shop a
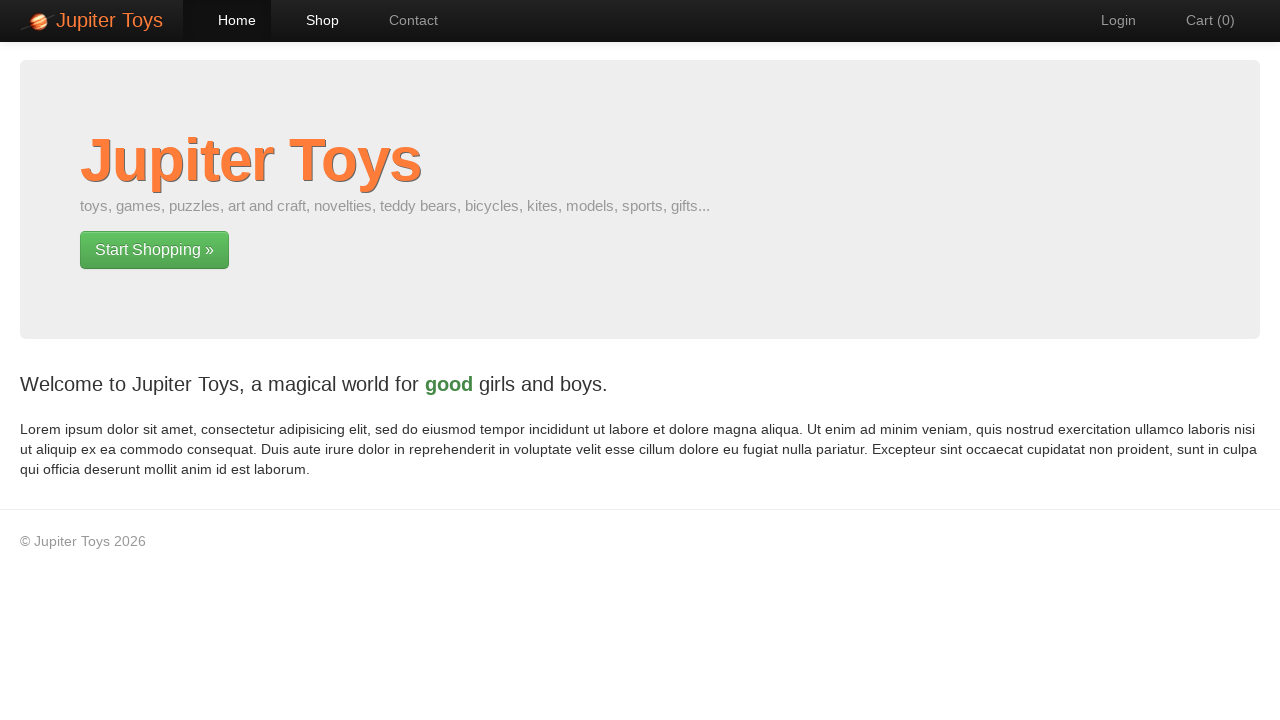

Waited for product-2 to load
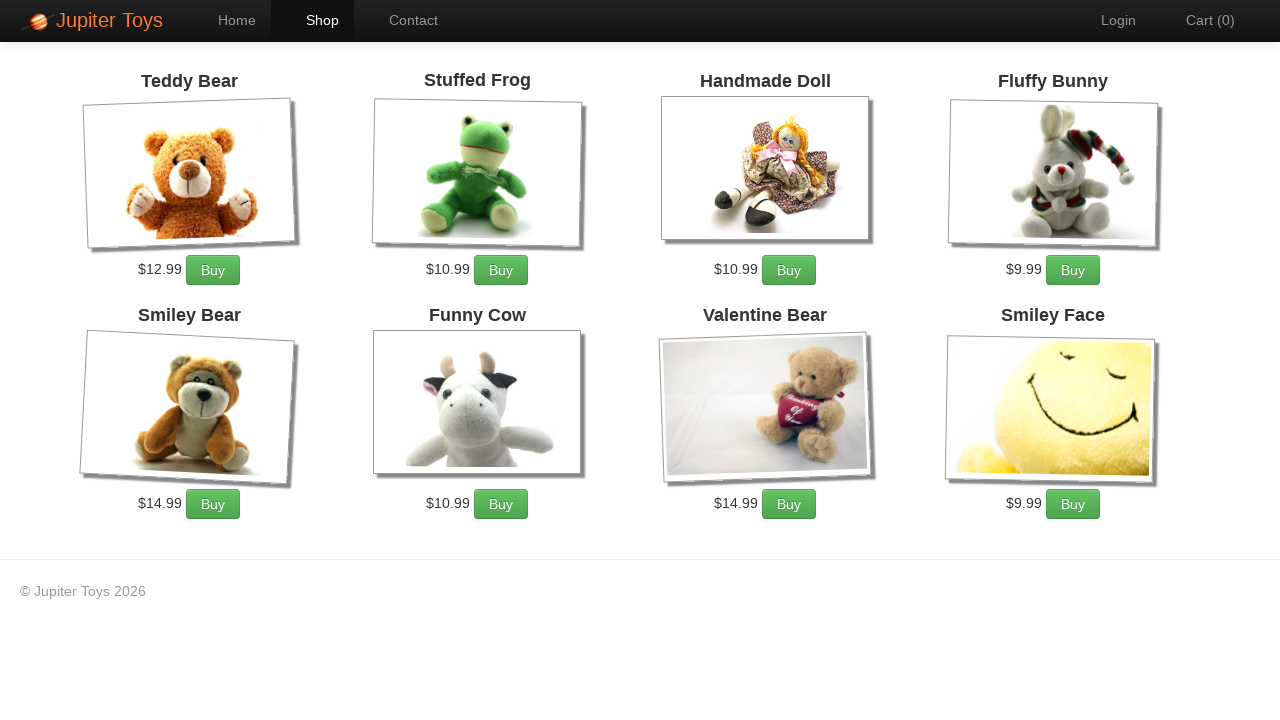

Added product-2 to cart (quantity 1/2) at (501, 270) on #product-2 div p a
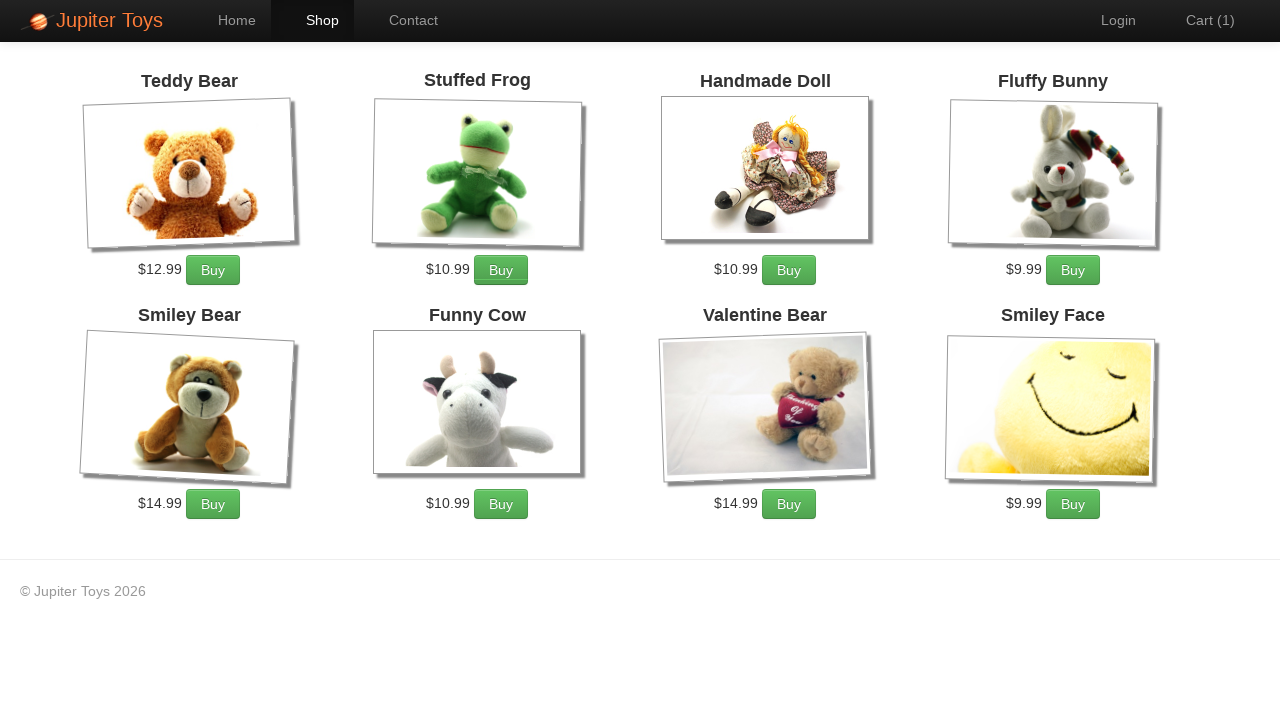

Added product-2 to cart (quantity 2/2) at (501, 270) on #product-2 div p a
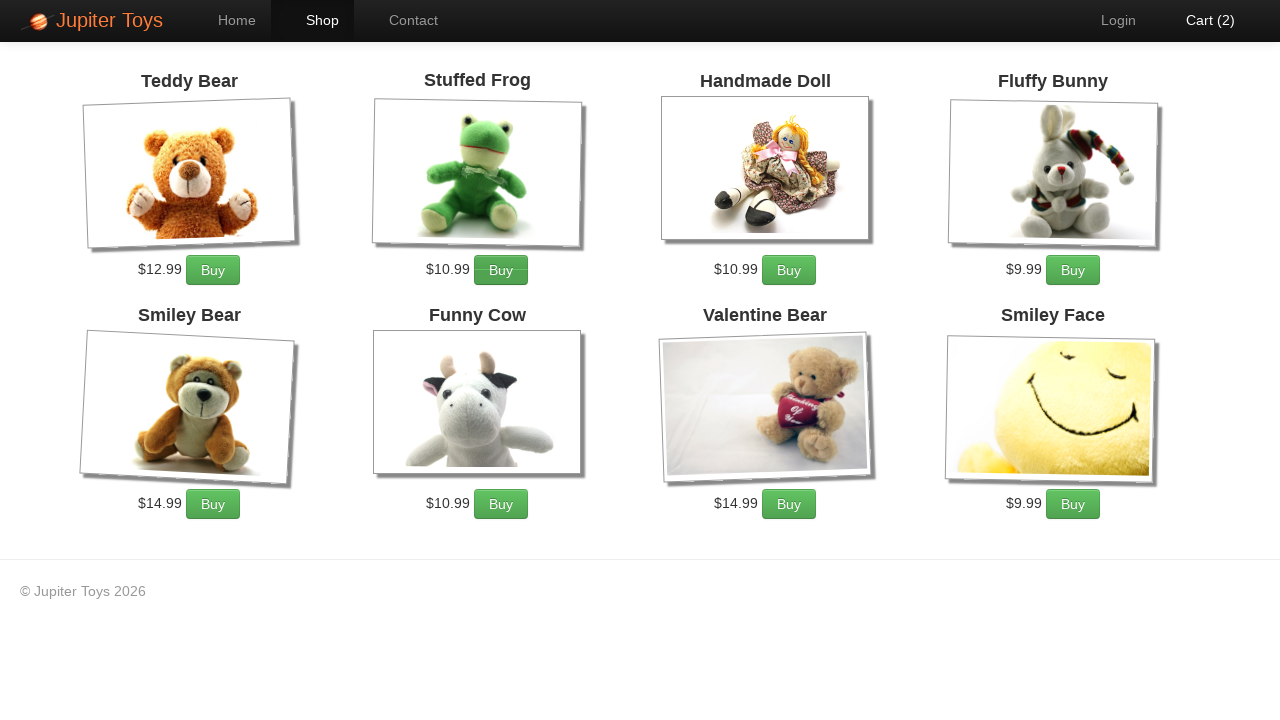

Waited for product-4 to load
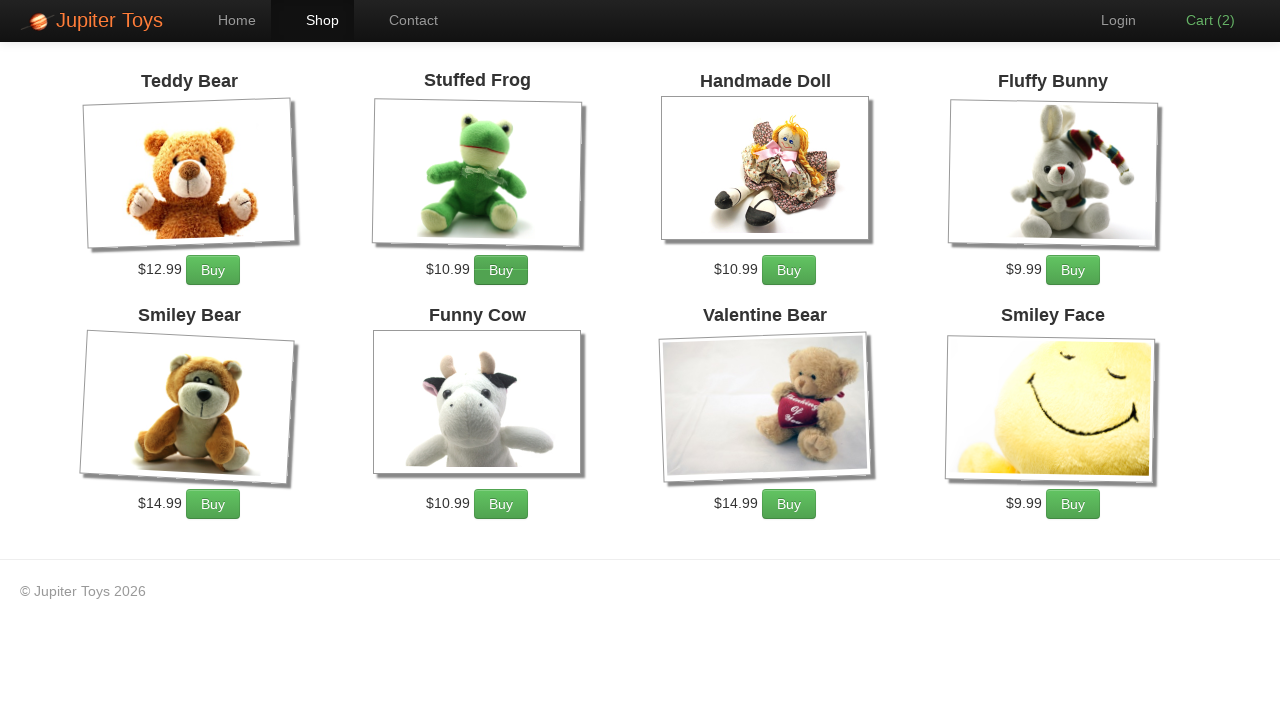

Added product-4 to cart (quantity 1/5) at (1073, 270) on #product-4 div p a
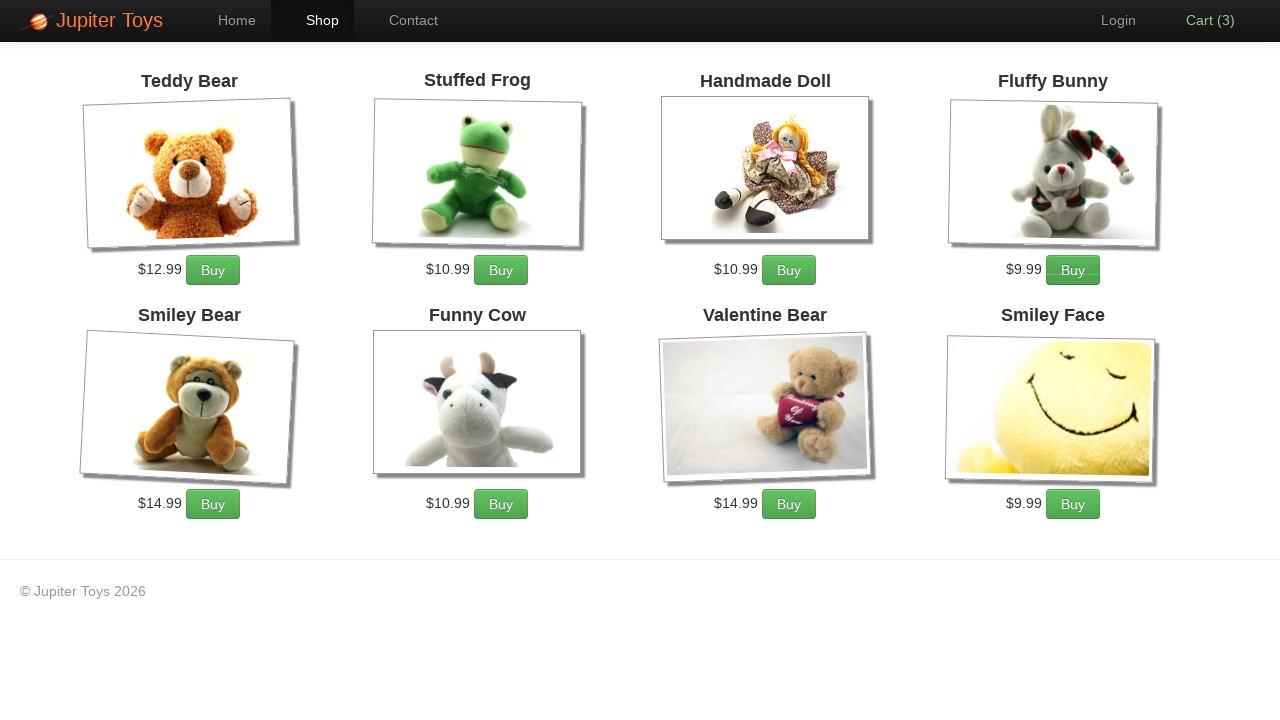

Added product-4 to cart (quantity 2/5) at (1073, 270) on #product-4 div p a
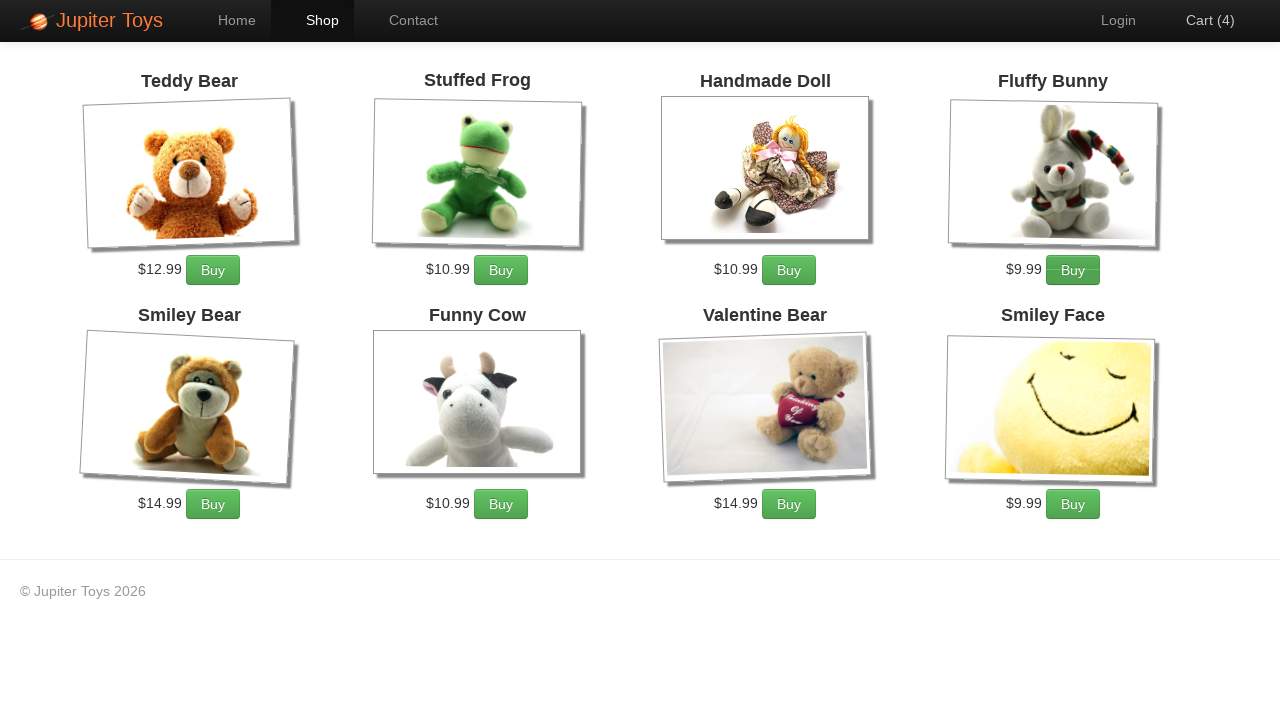

Added product-4 to cart (quantity 3/5) at (1073, 270) on #product-4 div p a
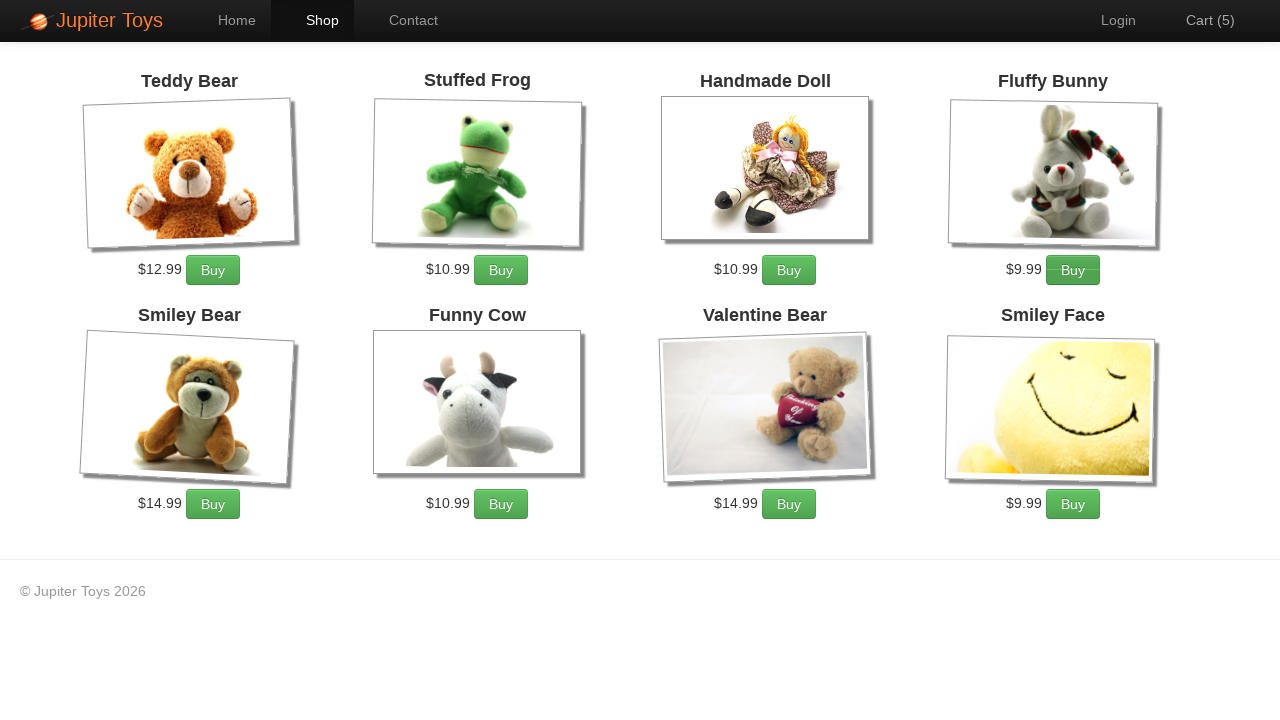

Added product-4 to cart (quantity 4/5) at (1073, 270) on #product-4 div p a
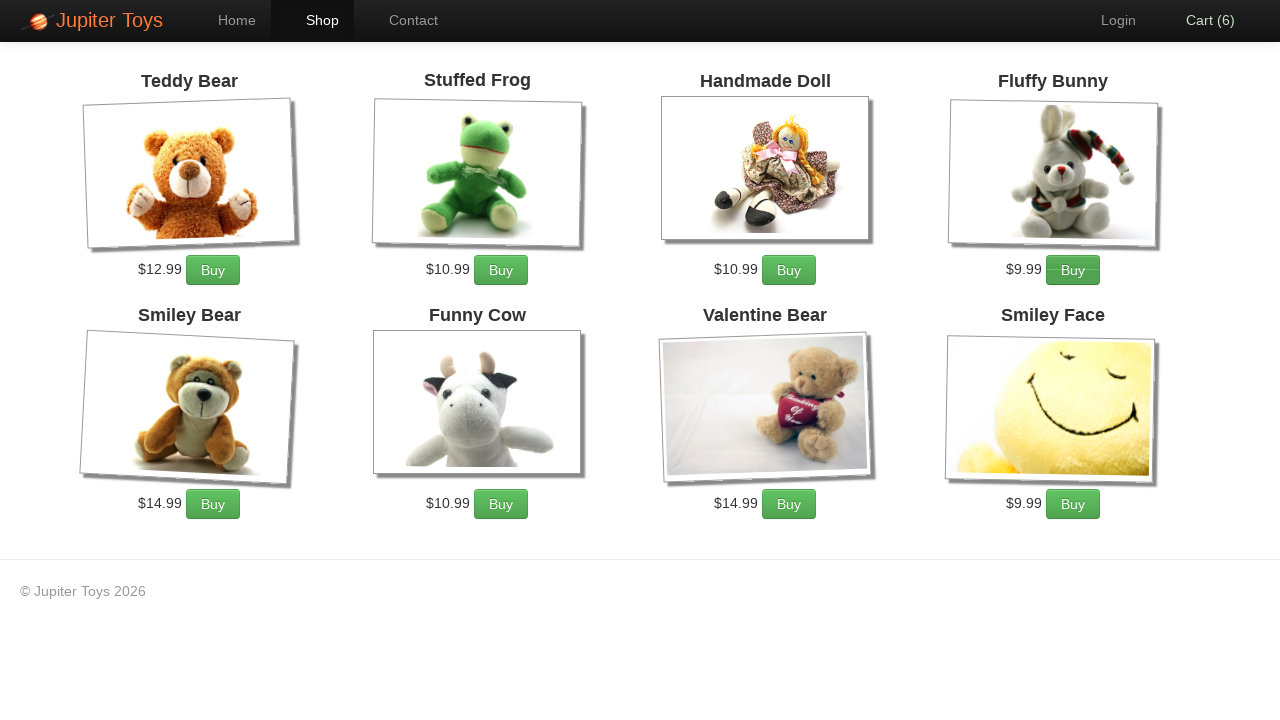

Added product-4 to cart (quantity 5/5) at (1073, 270) on #product-4 div p a
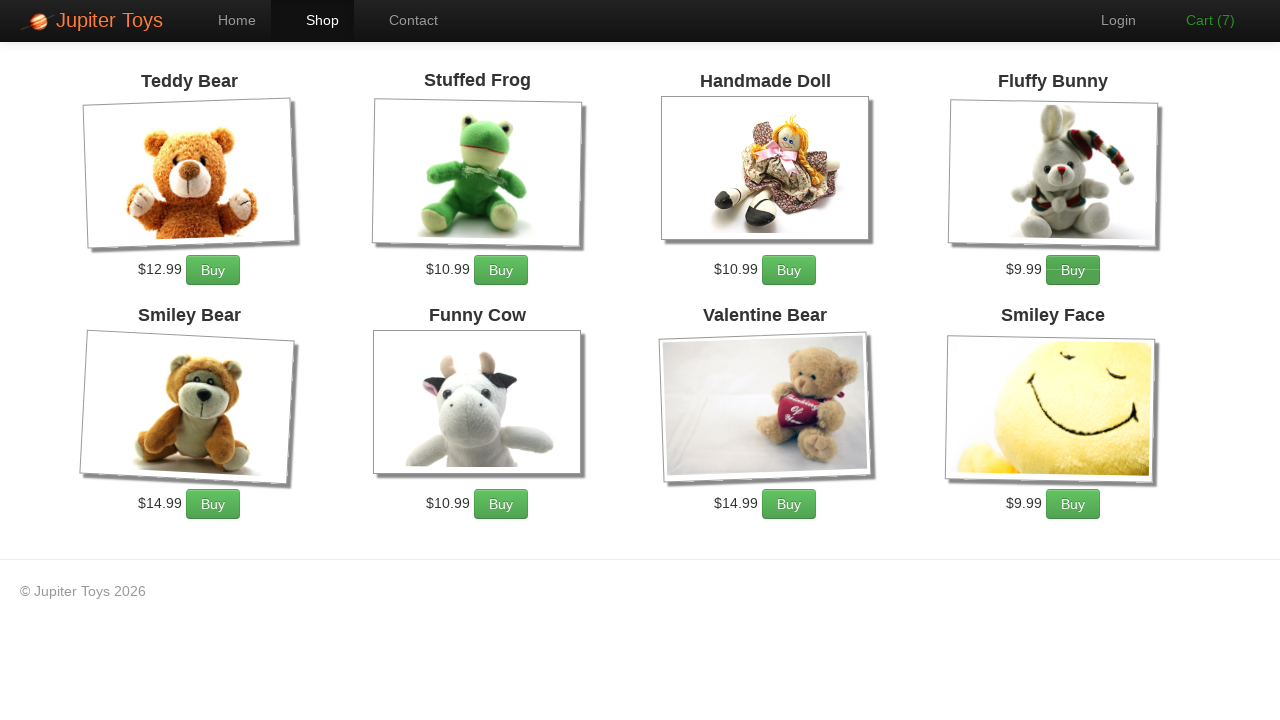

Waited for product-7 to load
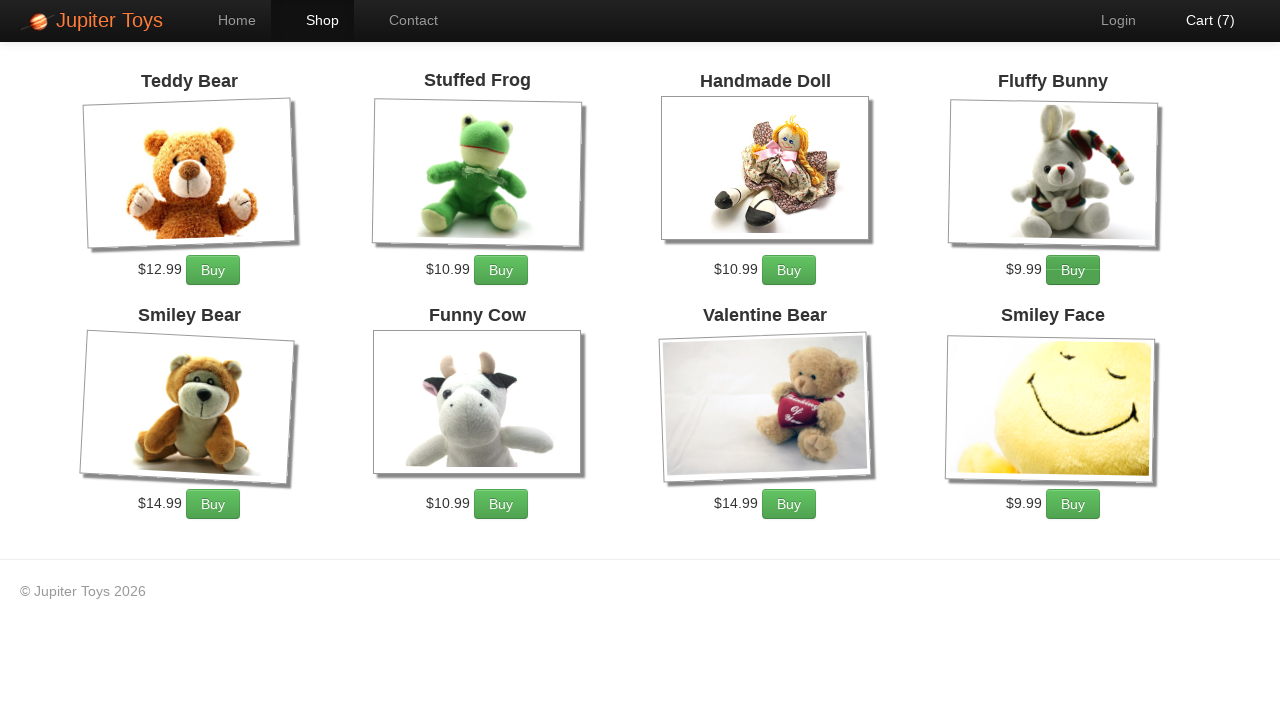

Added product-7 to cart (quantity 1/3) at (789, 504) on #product-7 div p a
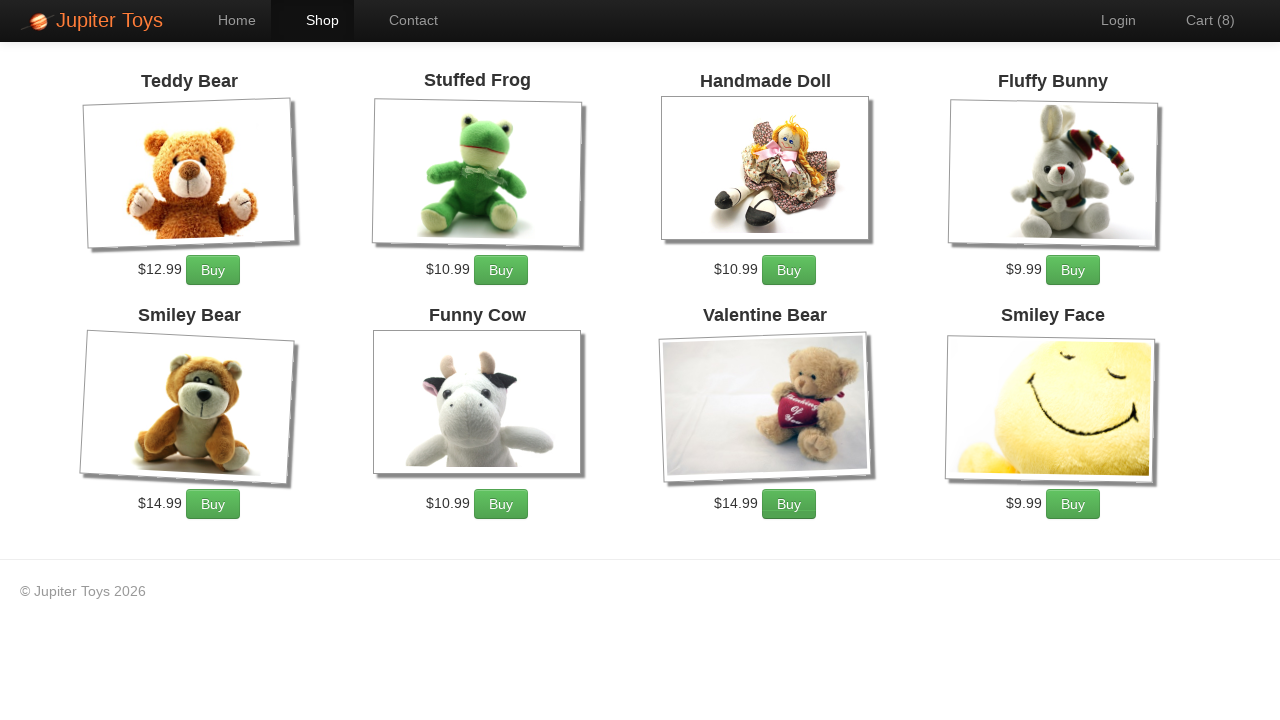

Added product-7 to cart (quantity 2/3) at (789, 504) on #product-7 div p a
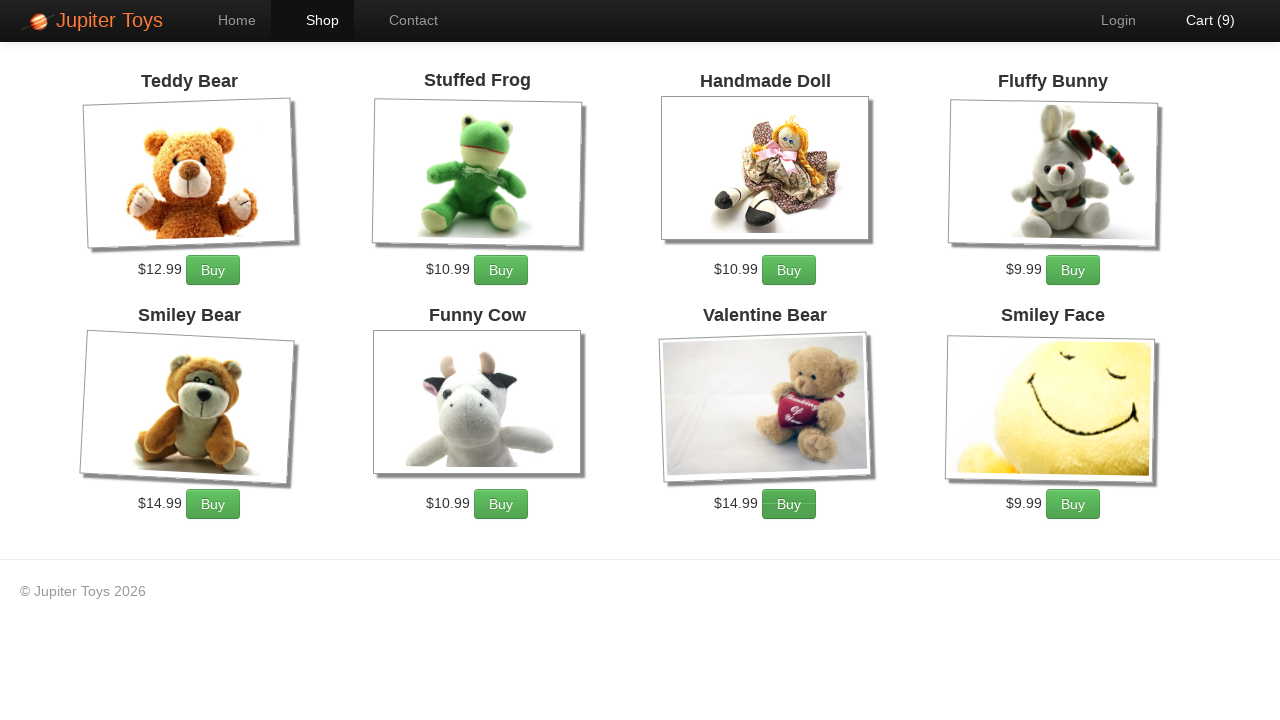

Added product-7 to cart (quantity 3/3) at (789, 504) on #product-7 div p a
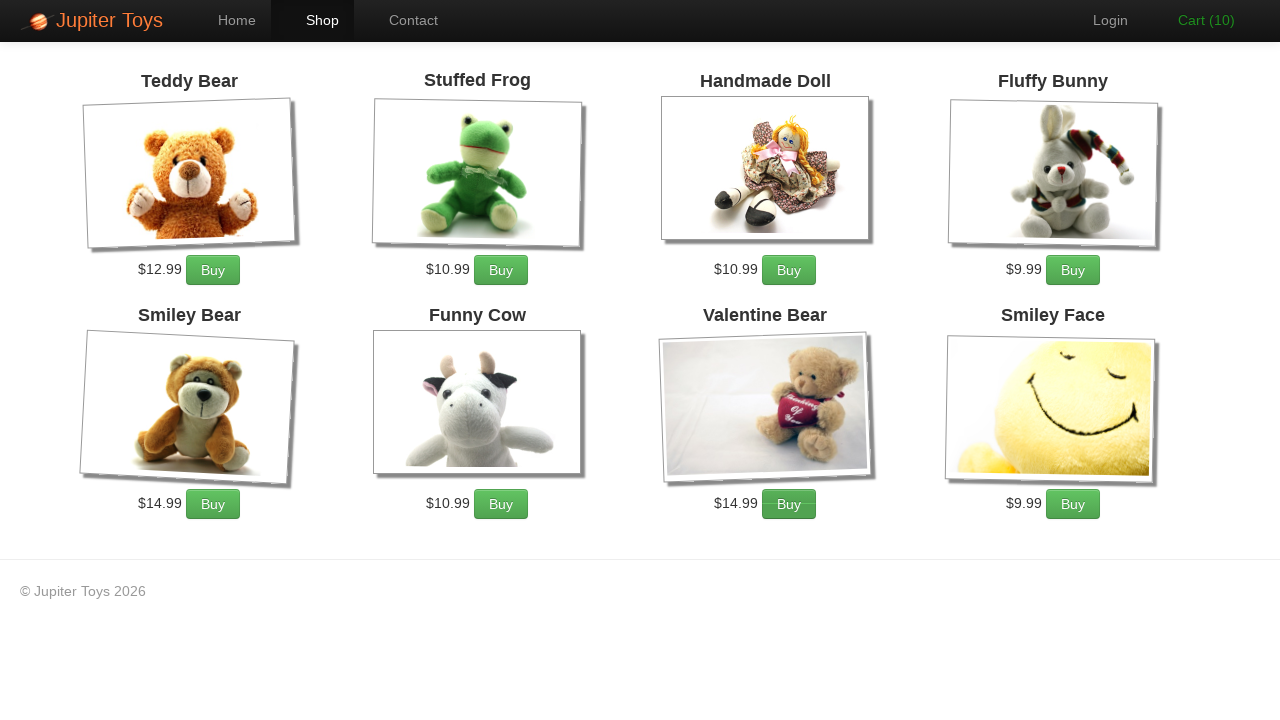

Clicked Cart link to navigate to shopping cart at (1196, 20) on #nav-cart a
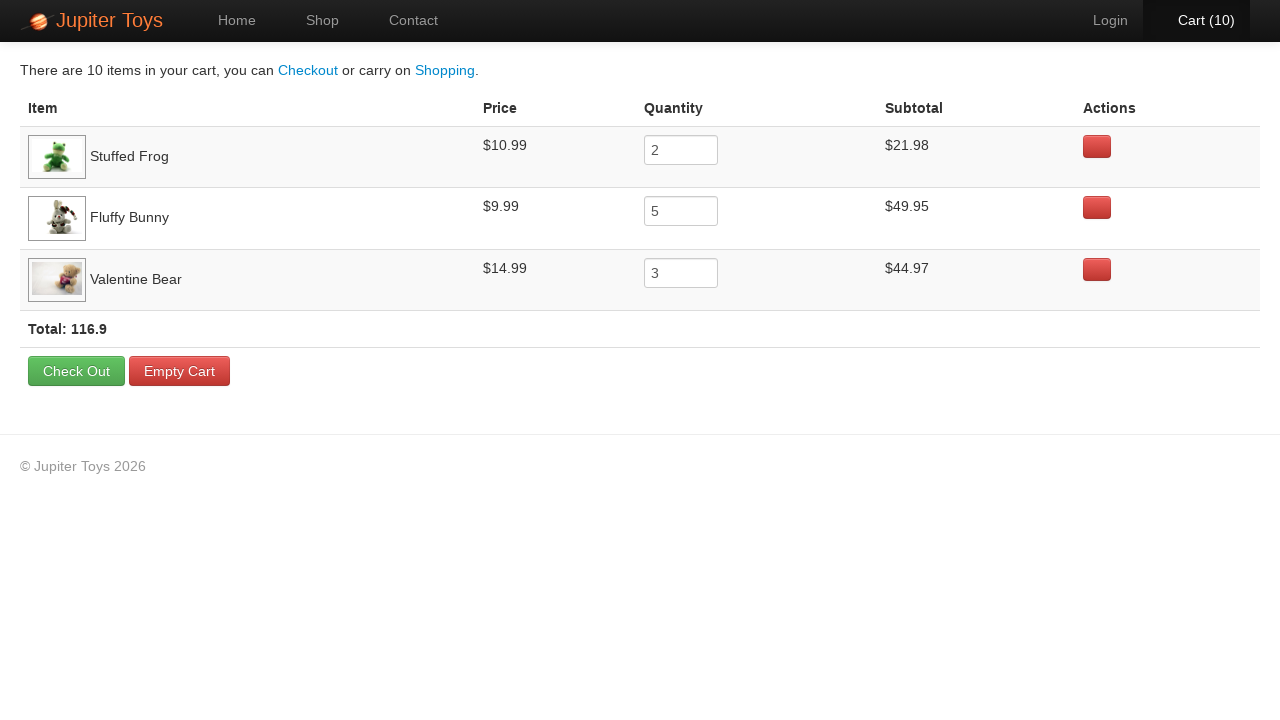

Waited for cart table to load
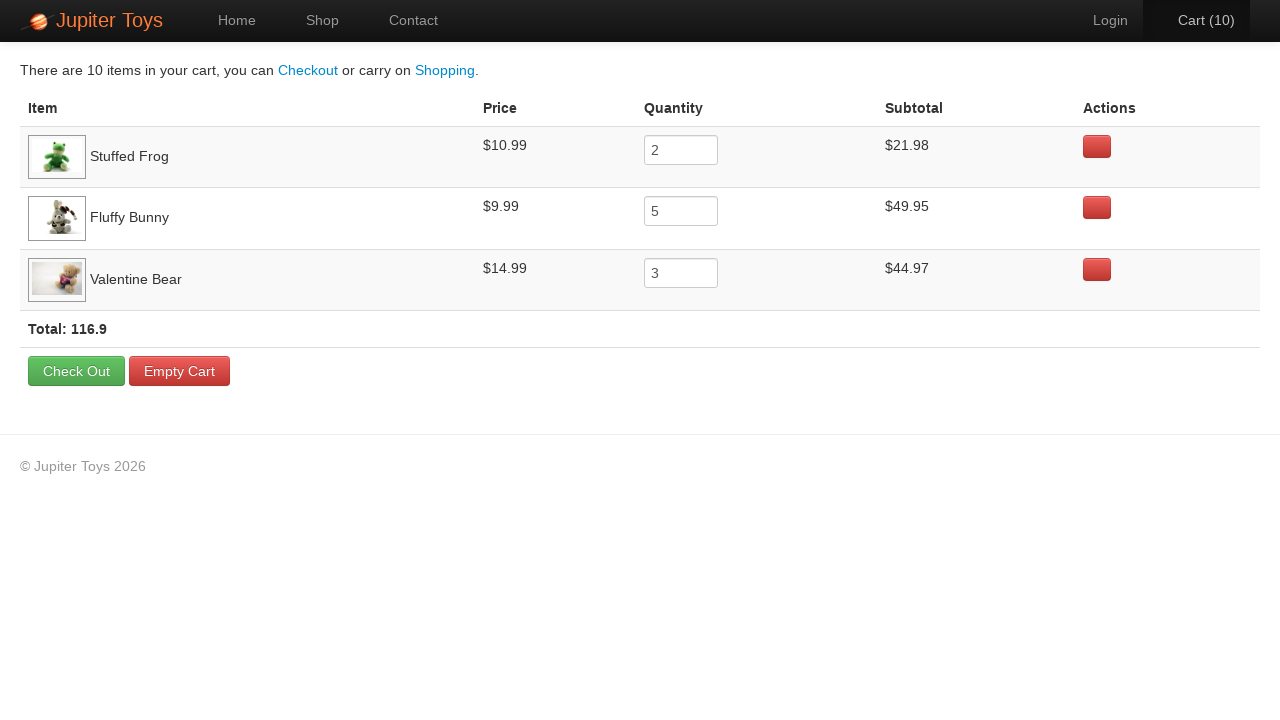

Verified cart table contains items - all products added successfully
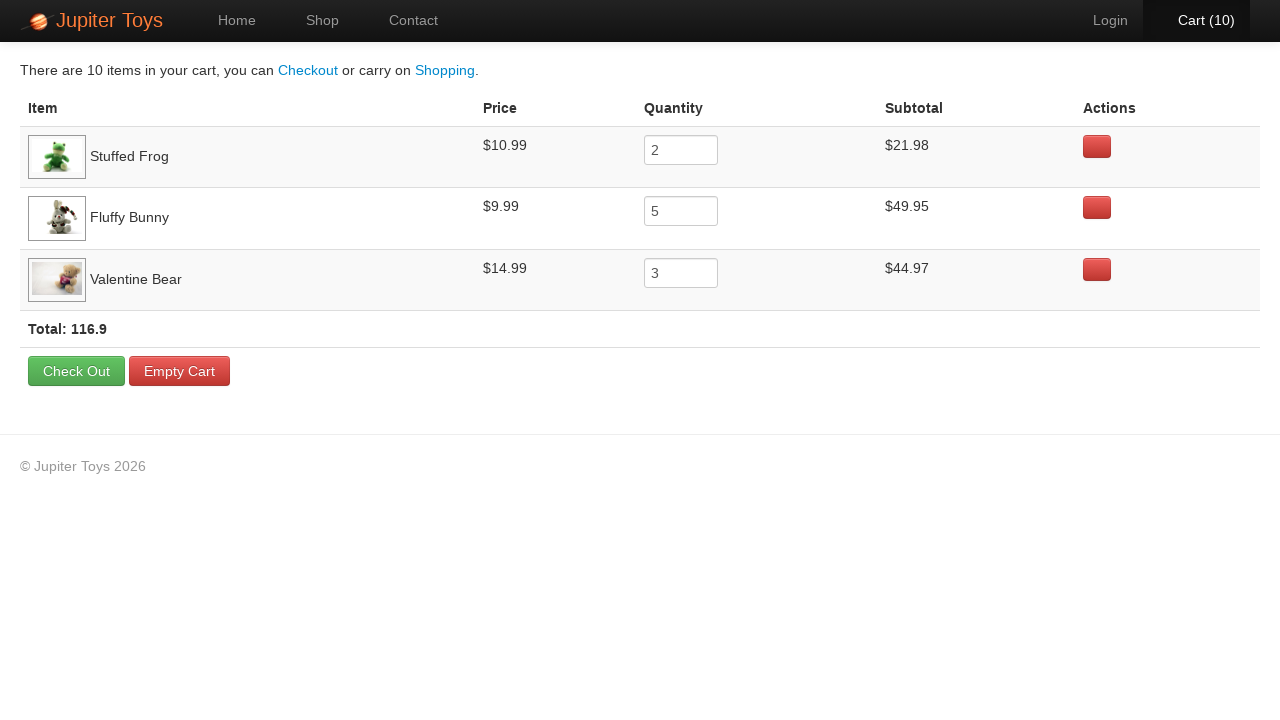

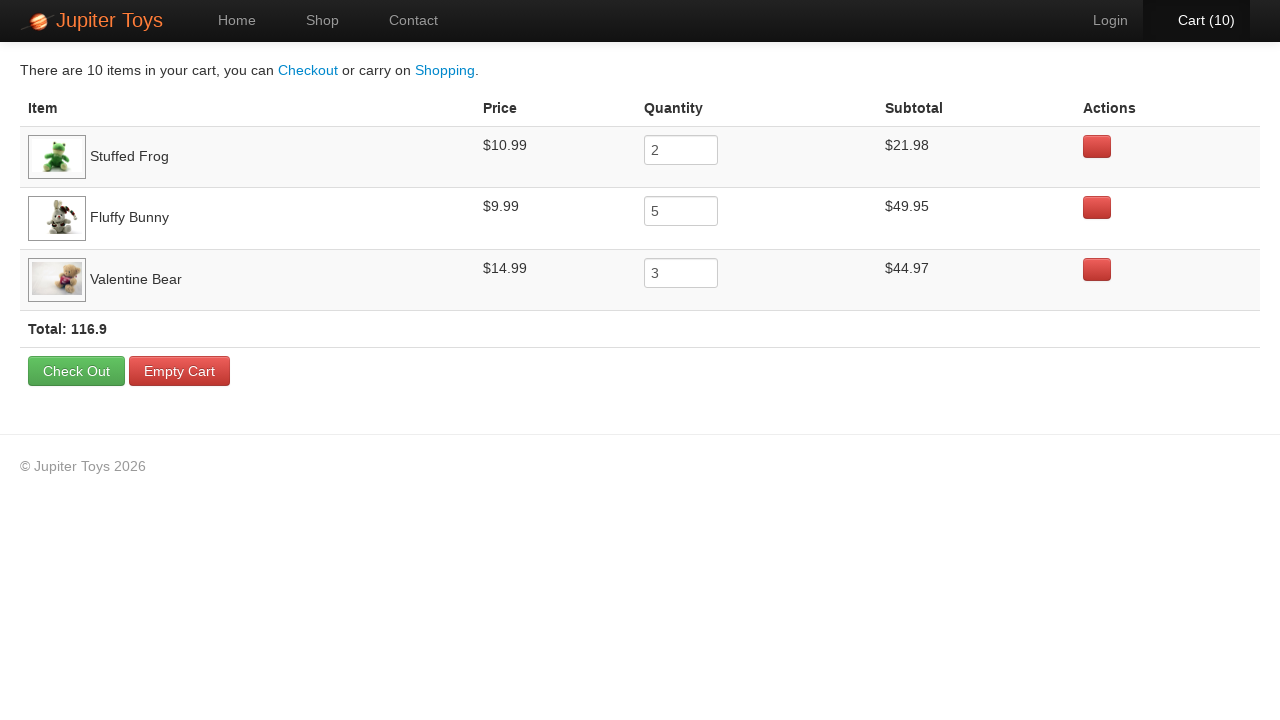